Tests finding a link by its calculated text value (based on mathematical expression), clicking it, then filling out a form with first name, last name, city, and country fields before submitting.

Starting URL: http://suninjuly.github.io/find_link_text

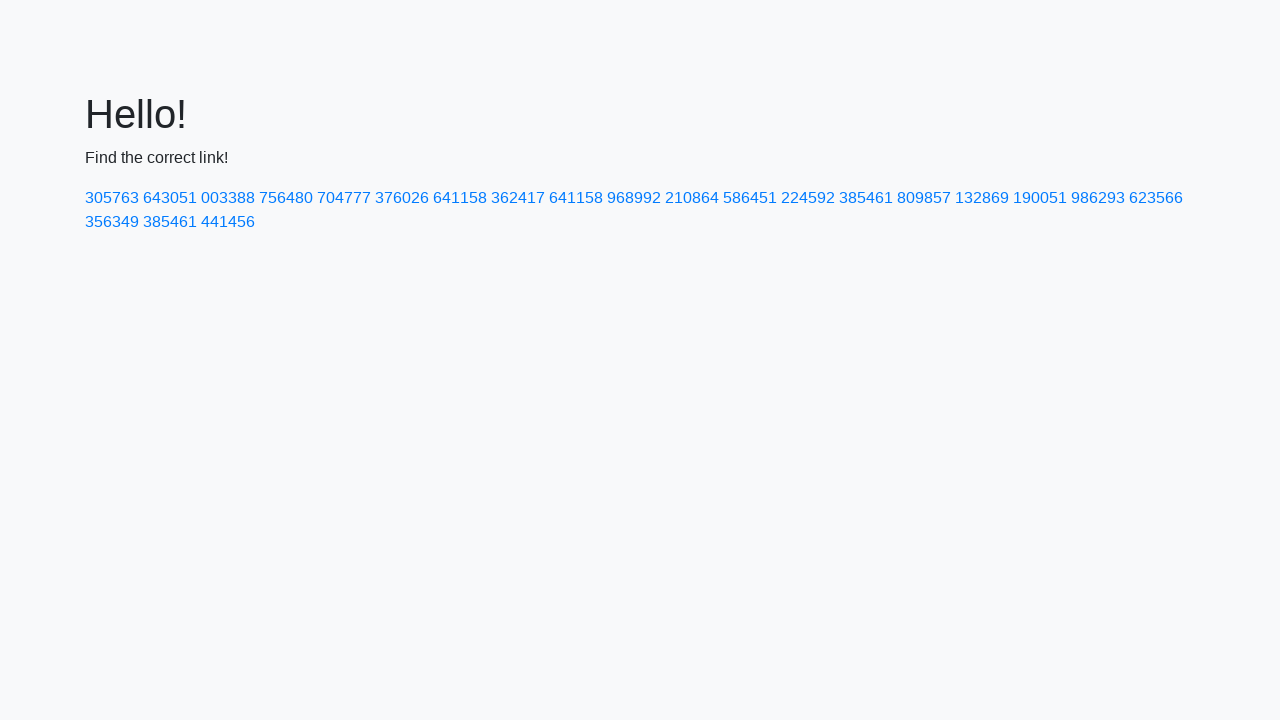

Clicked link with calculated text value 85397 at (808, 198) on text=224592
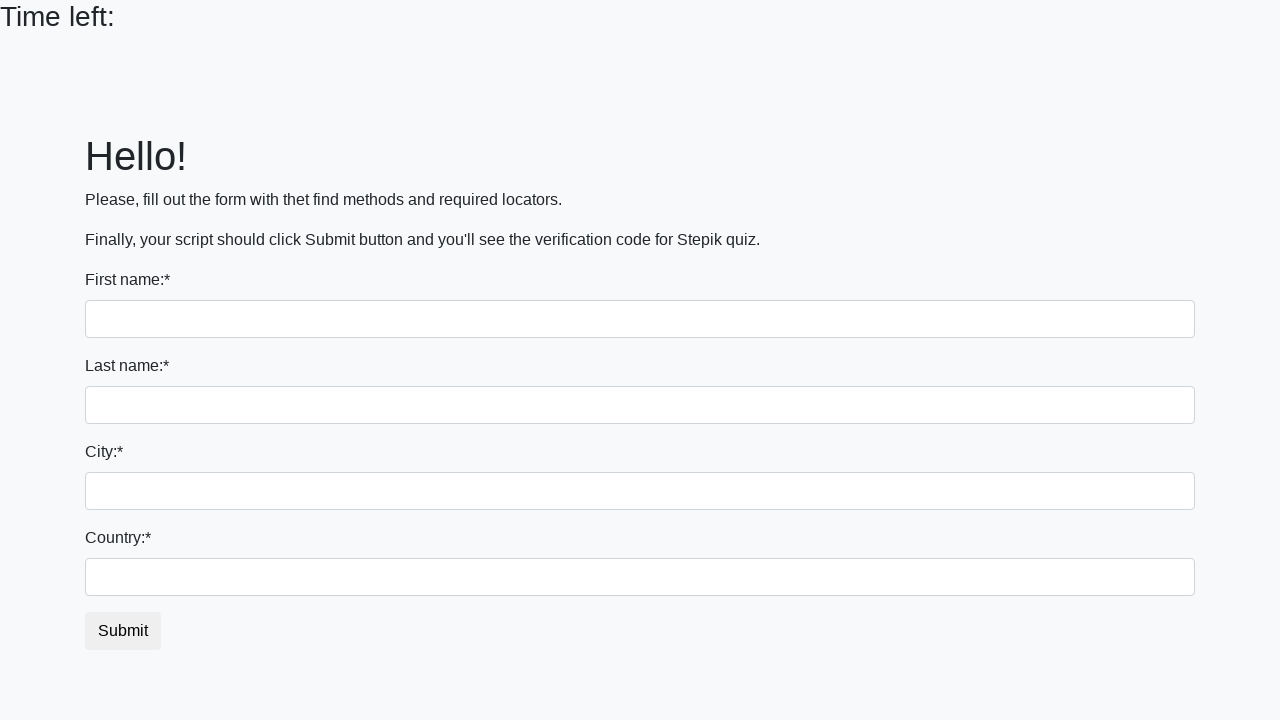

Filled first name field with 'Ivan' on input
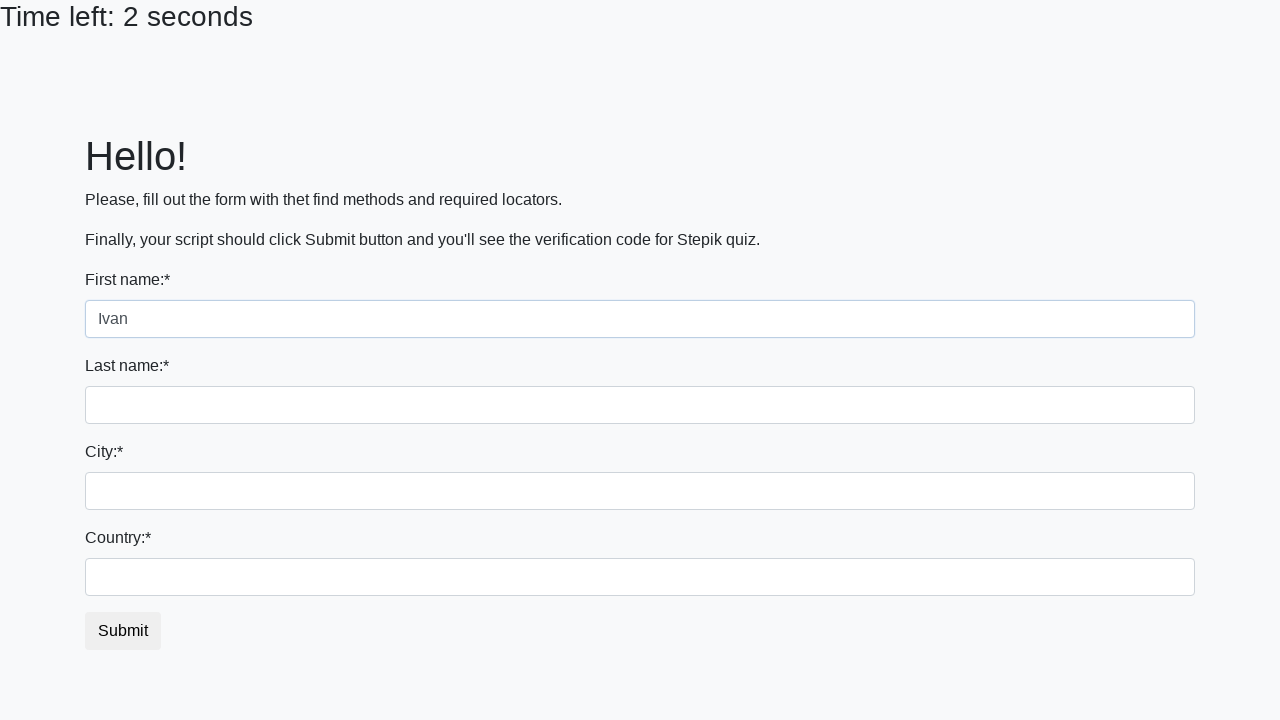

Filled last name field with 'Petrov' on input[name='last_name']
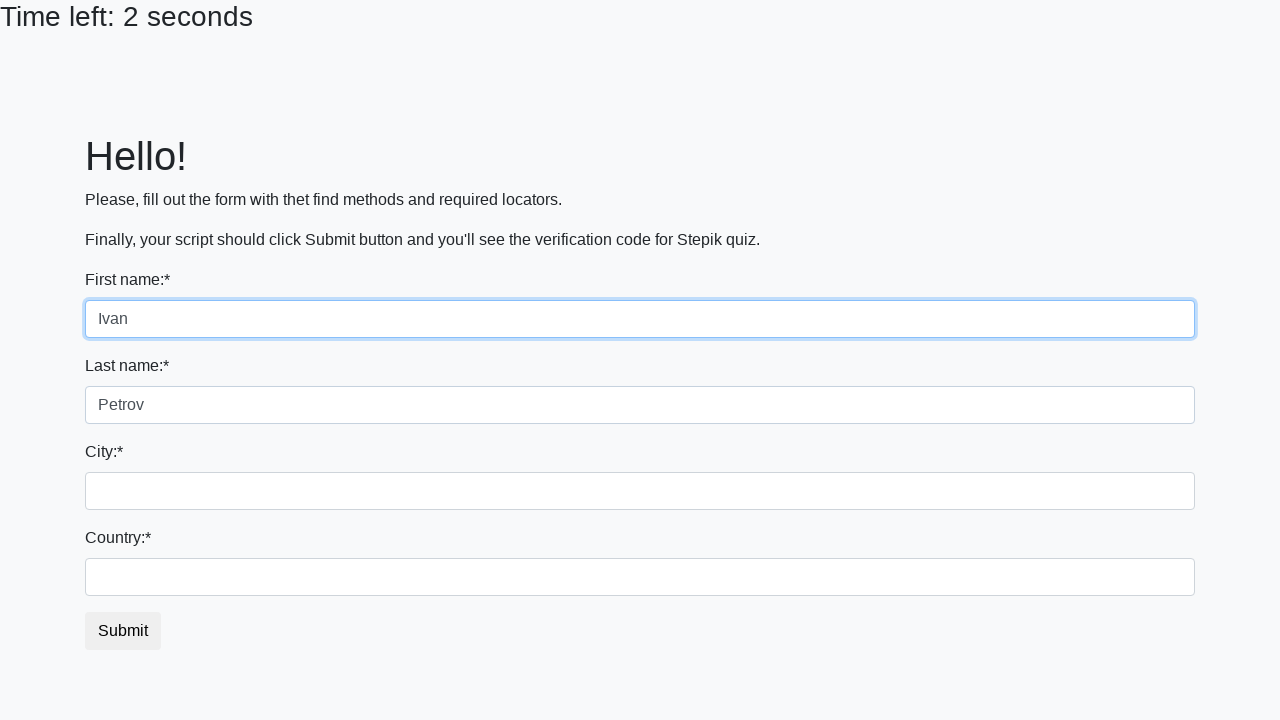

Filled city field with 'Smolensk' on .form-control.city
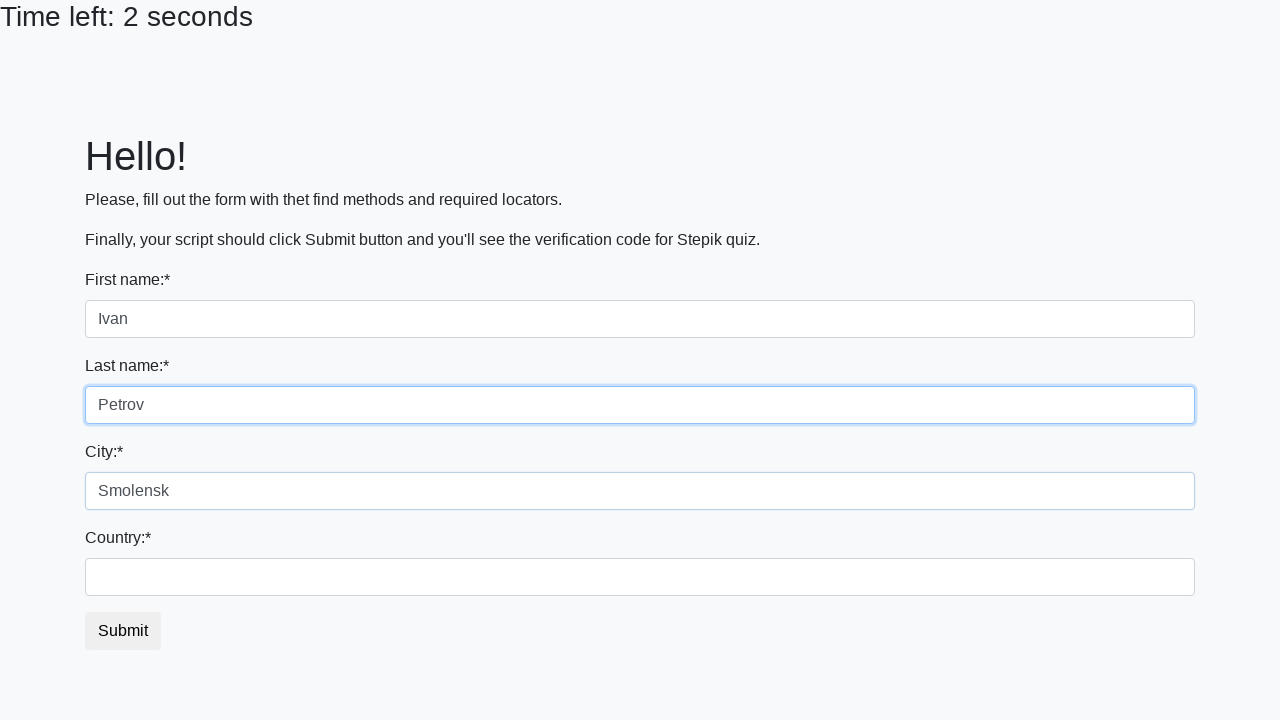

Filled country field with 'Russia' on #country
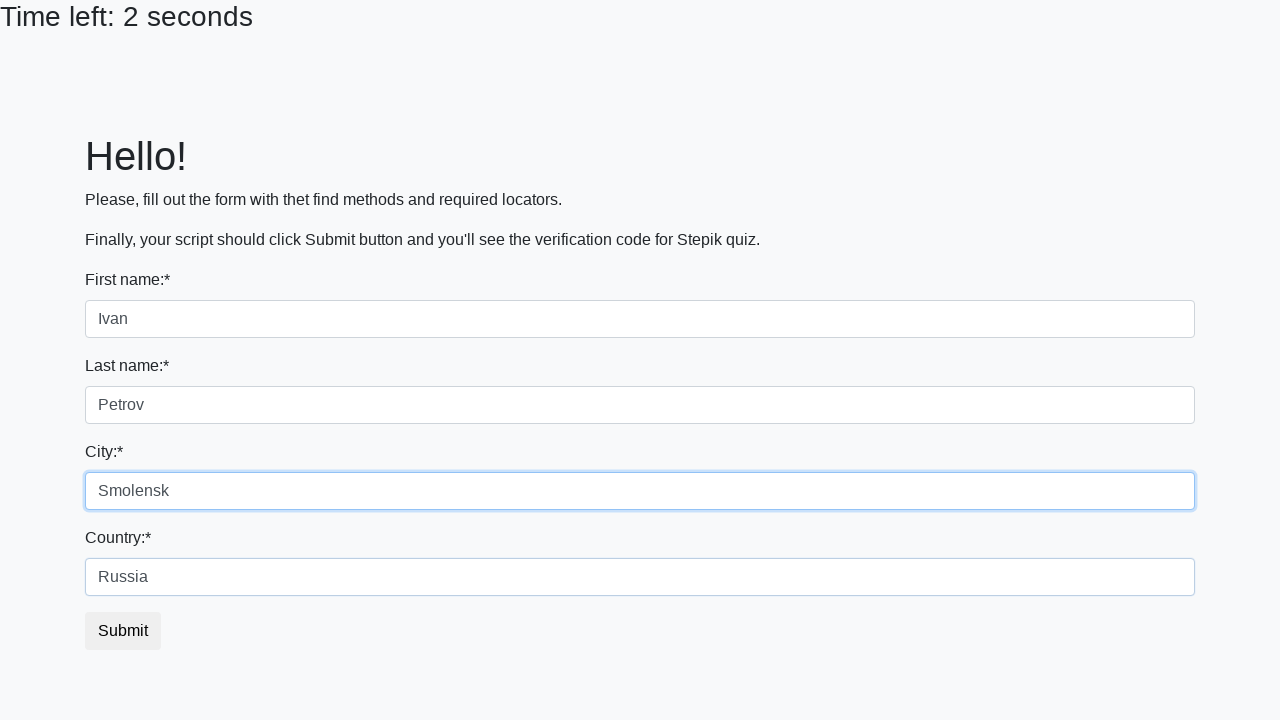

Clicked submit button to complete form at (123, 631) on button.btn
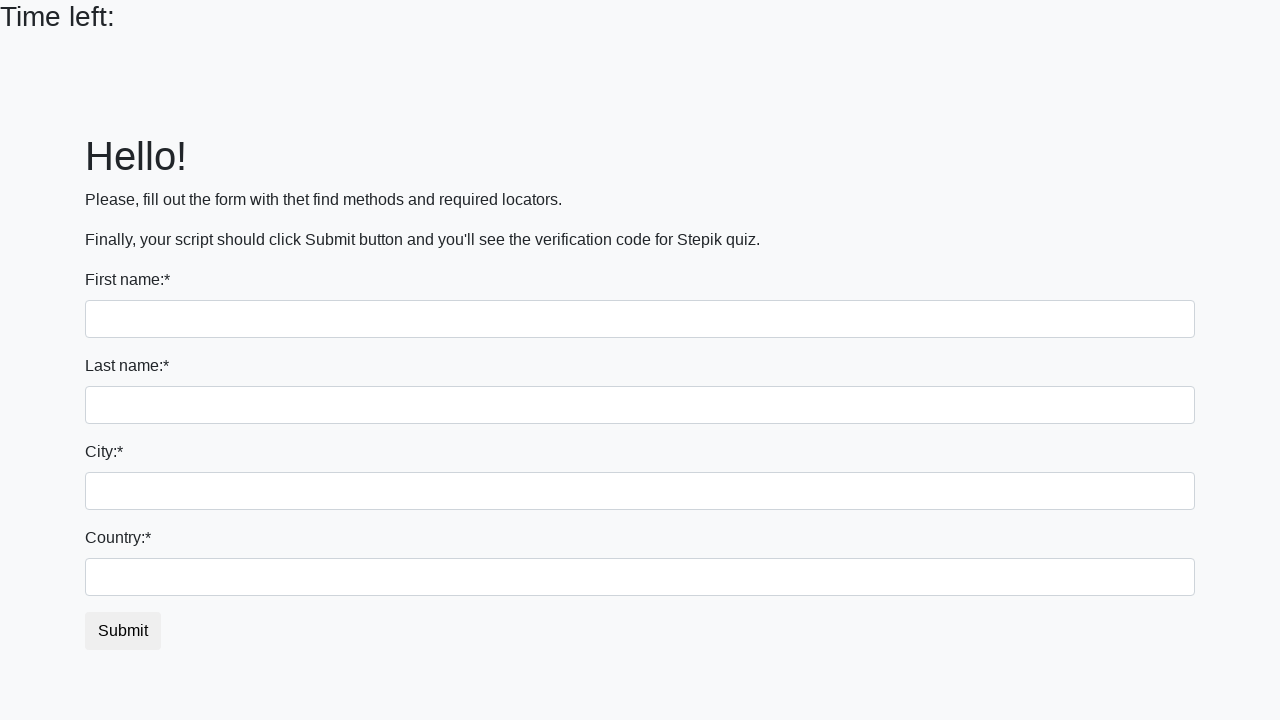

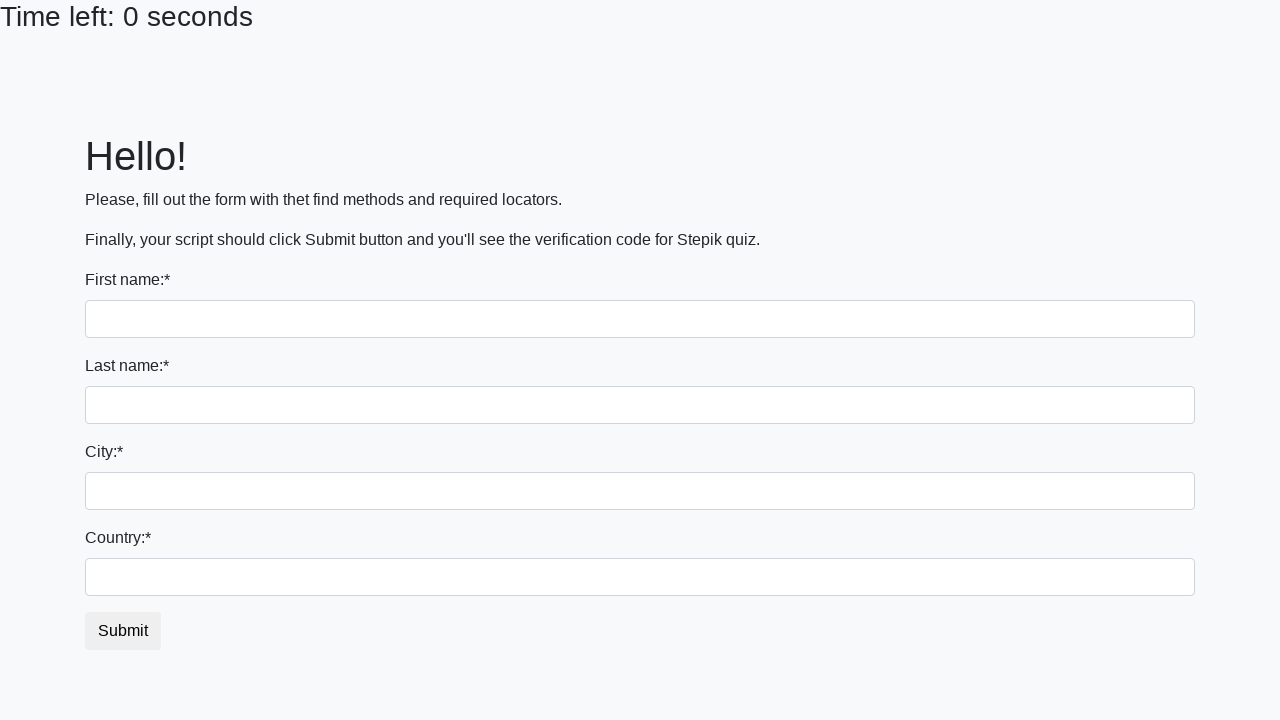